Tests successful registration by filling all mandatory fields with valid data

Starting URL: https://www.sharelane.com/cgi-bin/register.py?page=1&zip_code=55555

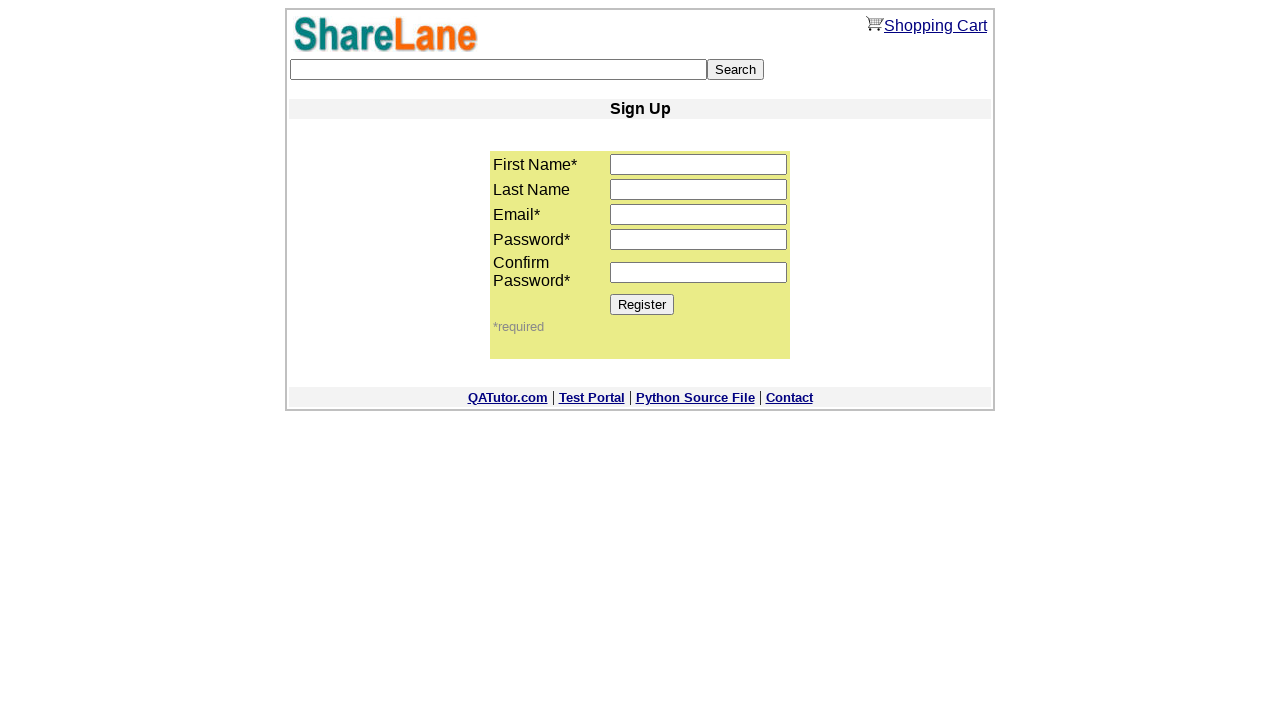

Filled in first name field with 'Tom' on input[name='first_name']
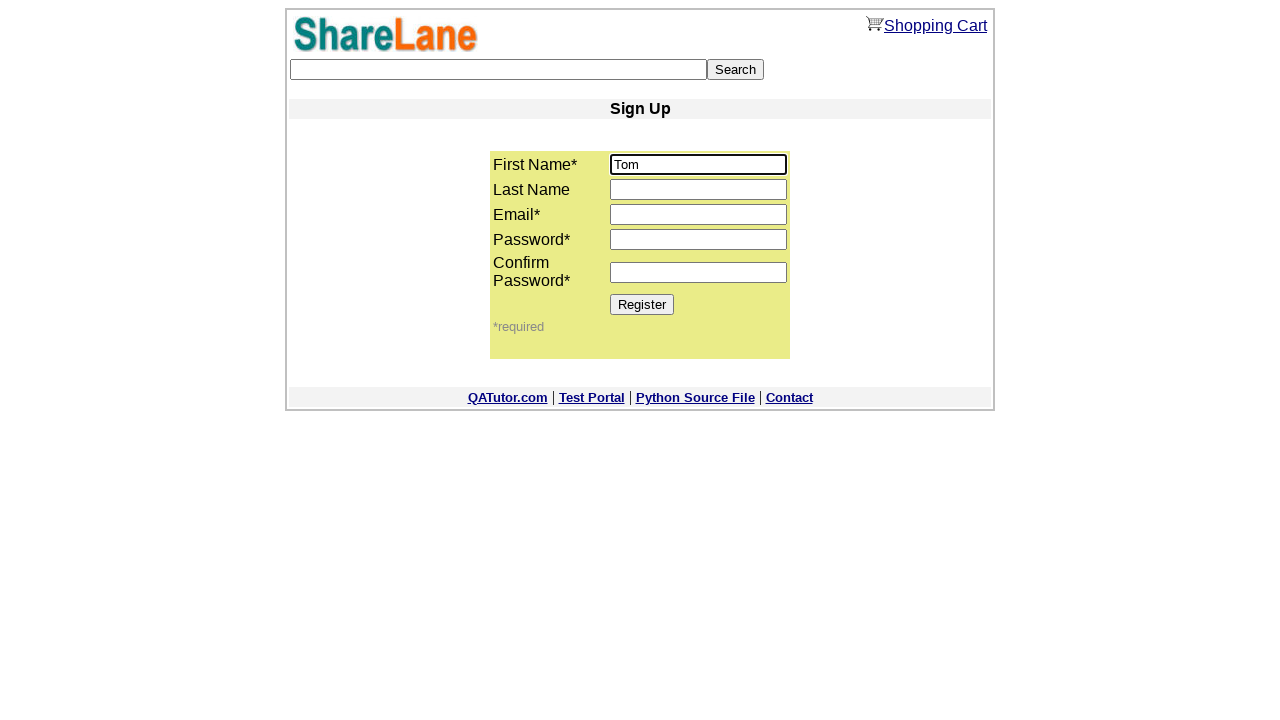

Filled in email field with 'testuser123@example.com' on input[name='email']
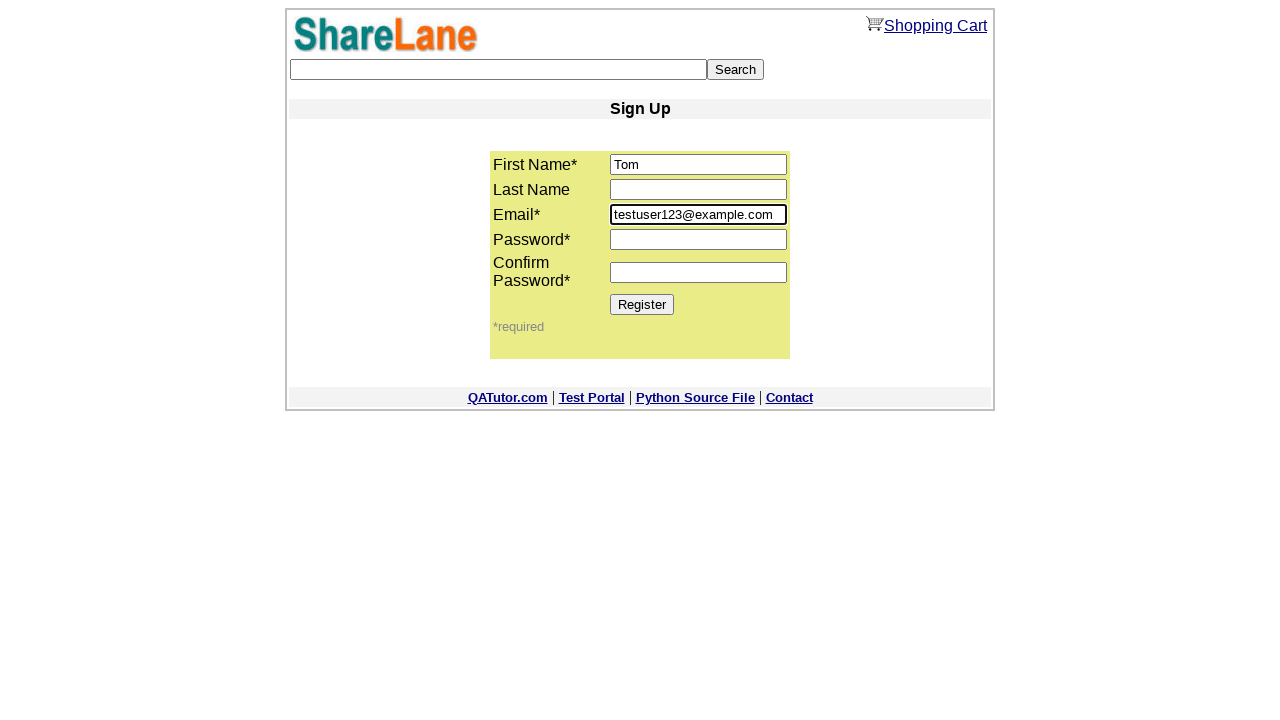

Filled in password field on input[name='password1']
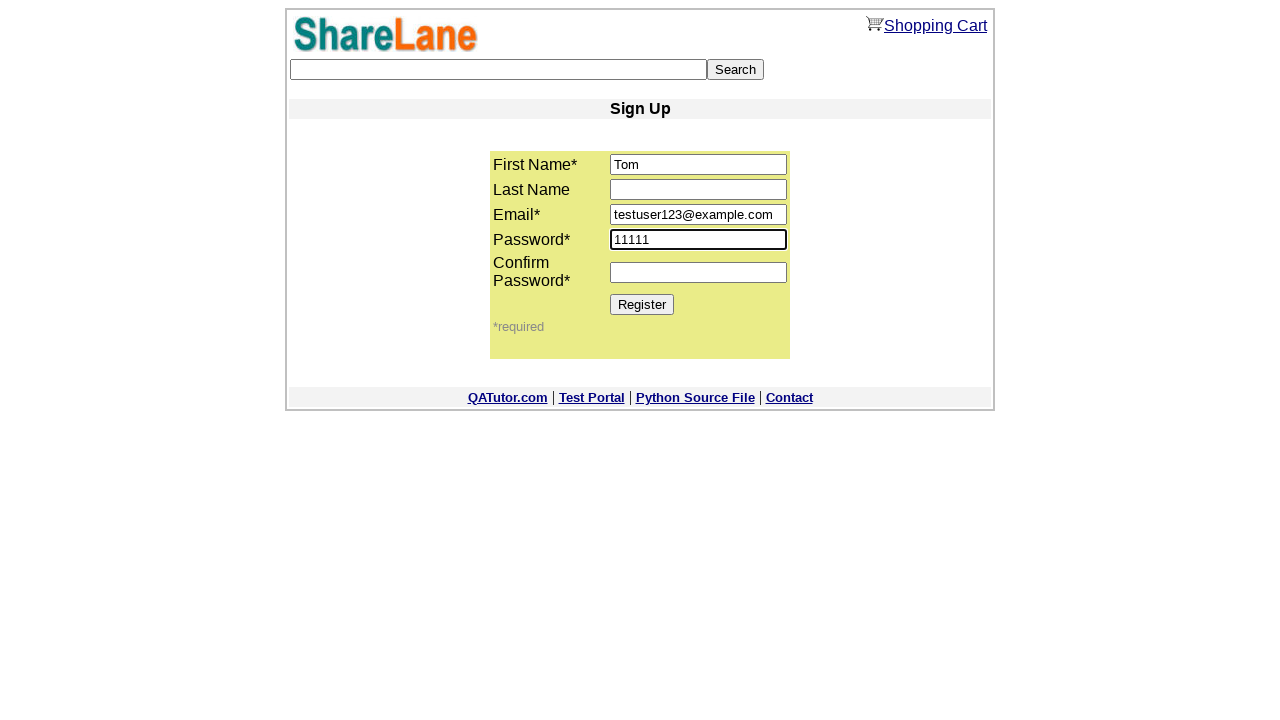

Filled in password confirmation field on input[name='password2']
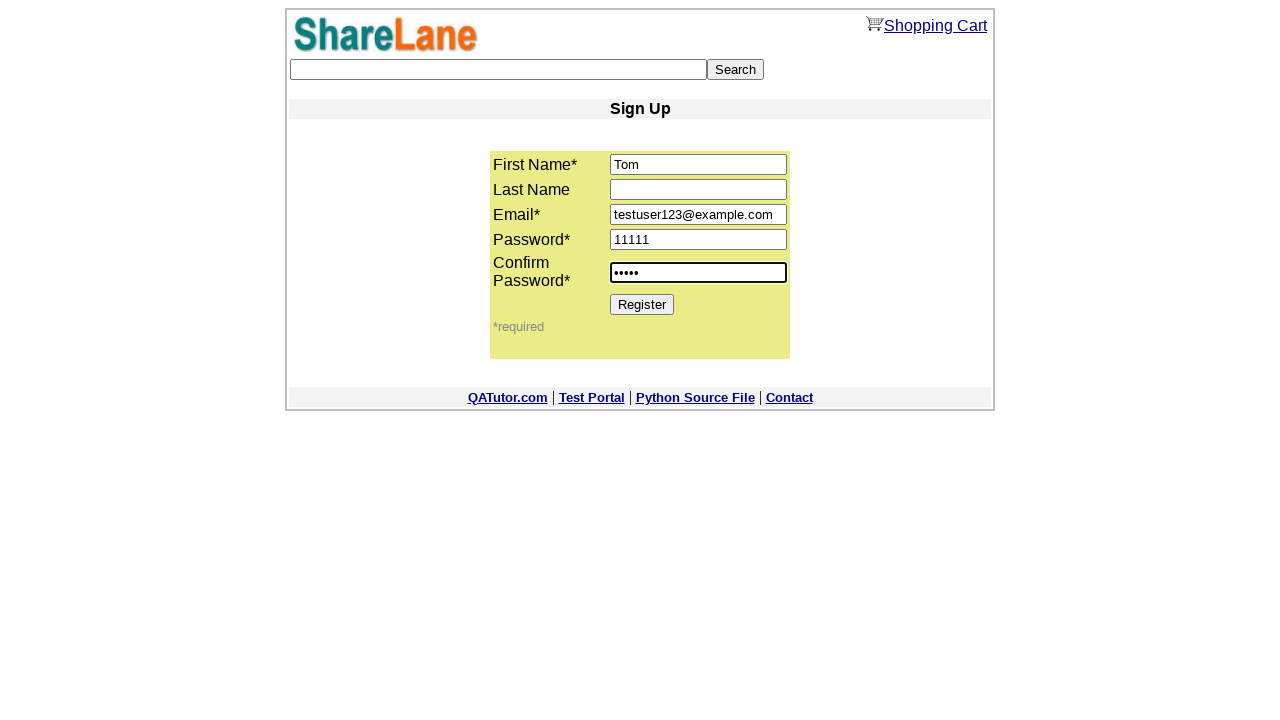

Clicked Register button to submit the sign-up form at (642, 304) on input[value='Register']
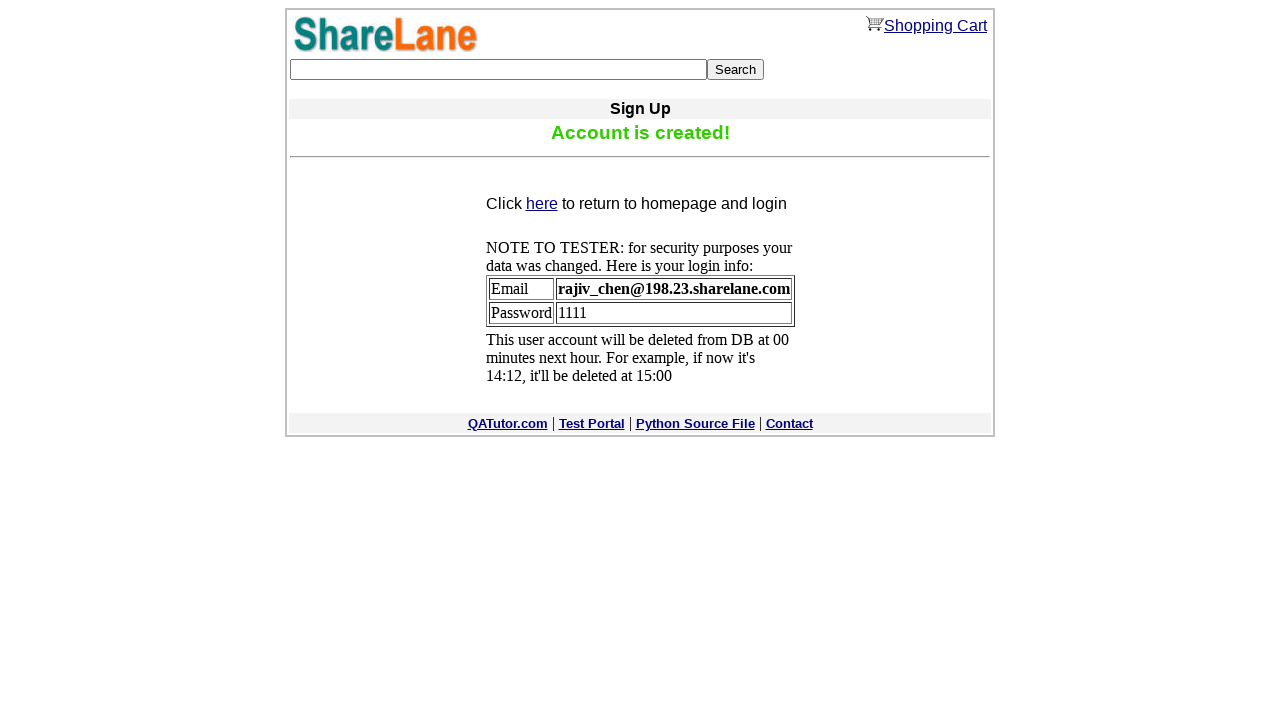

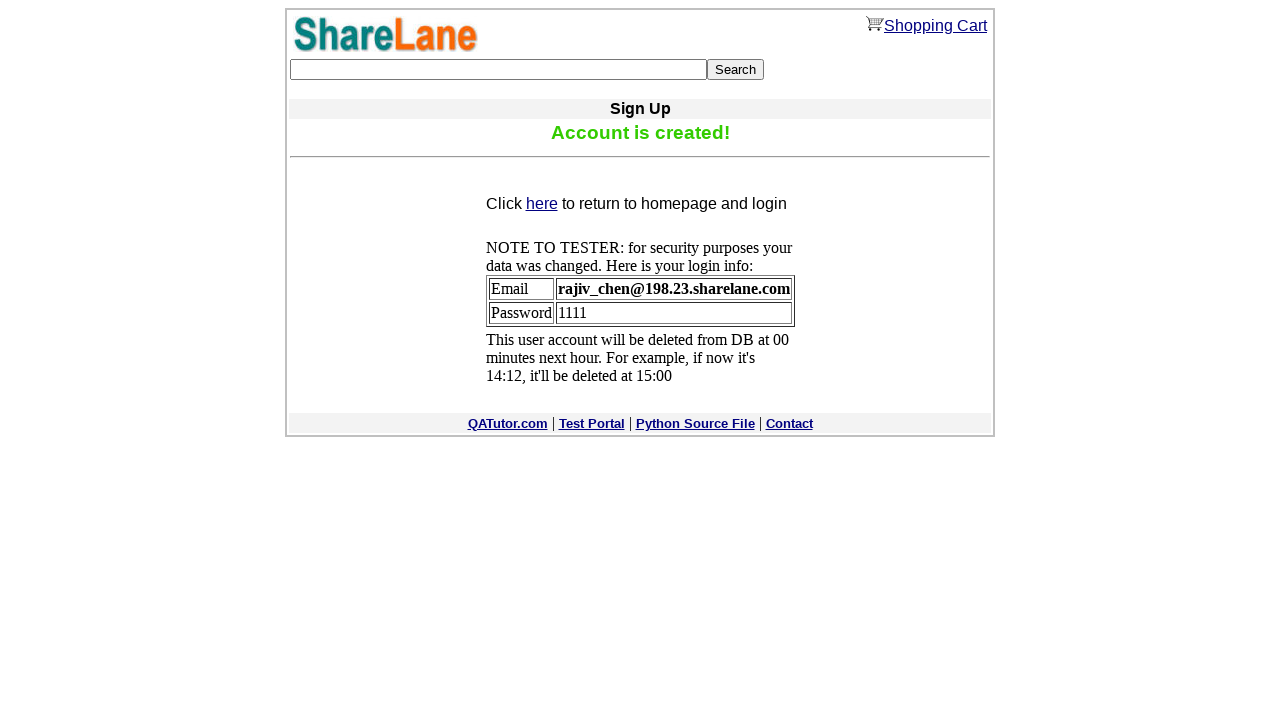